Tests the file download page by clicking the first download link and verifying a file is downloaded.

Starting URL: https://the-internet.herokuapp.com/download

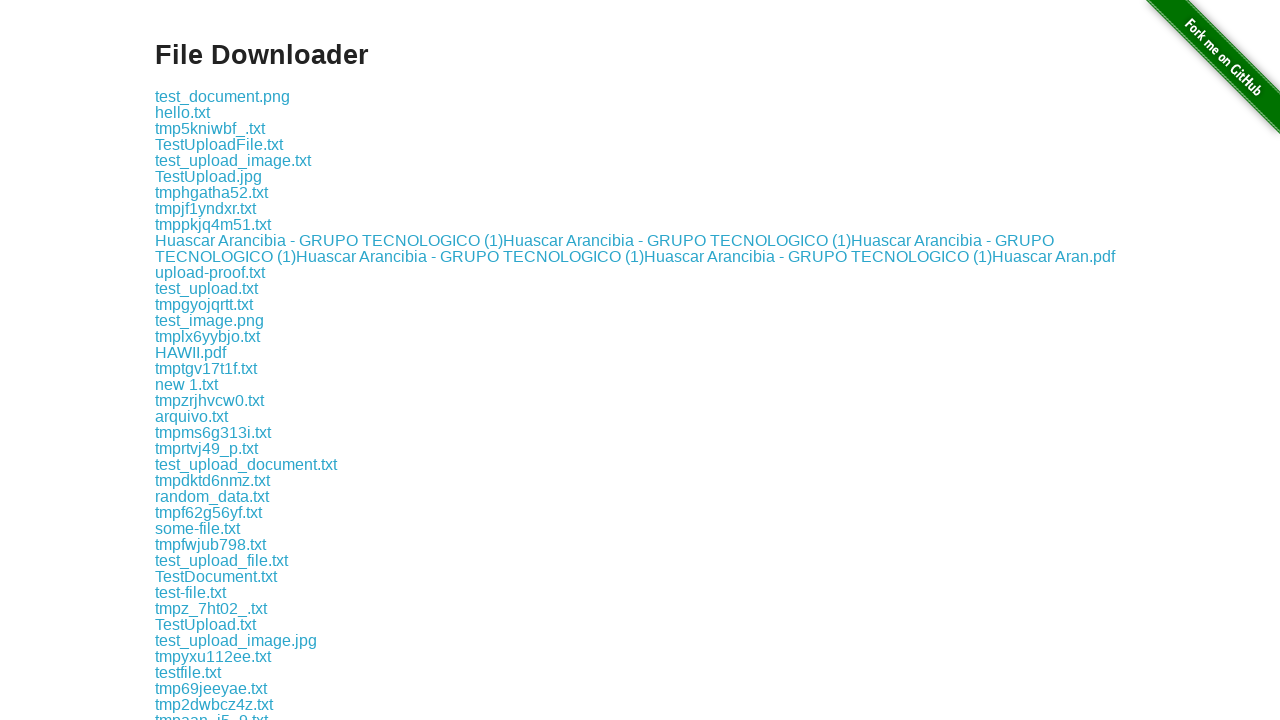

Waited for download links to be present
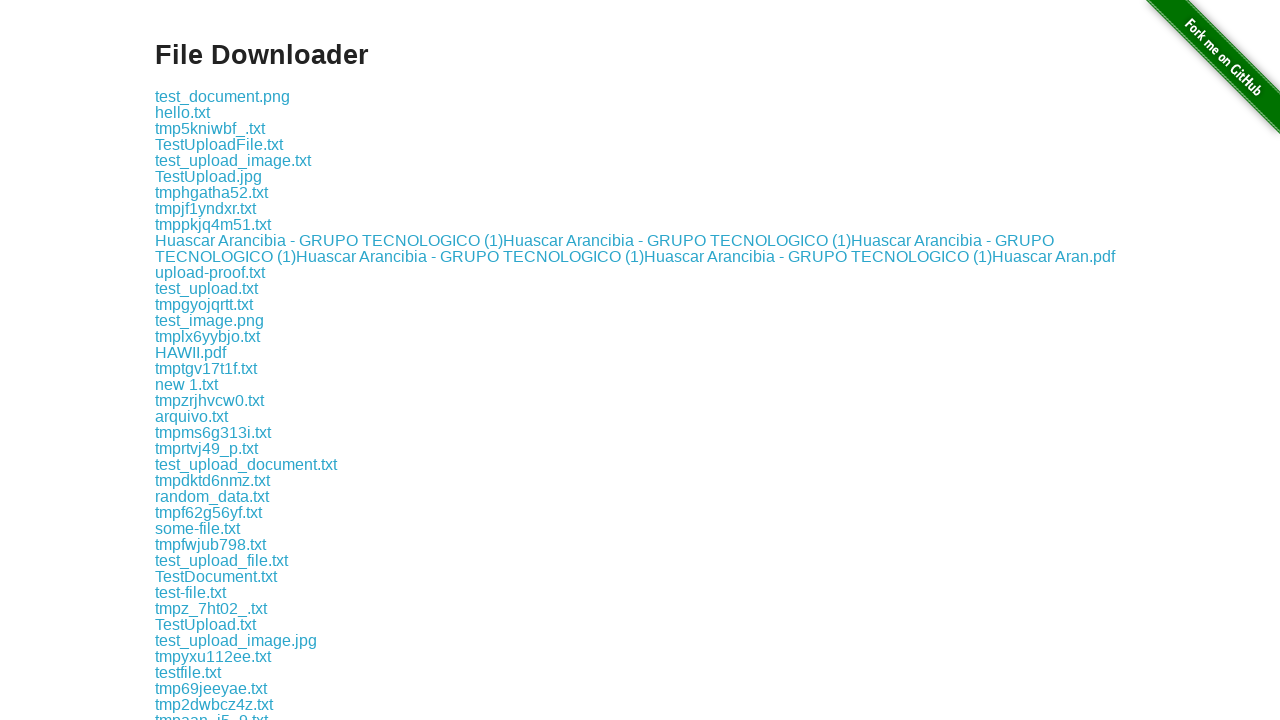

Located the first download link
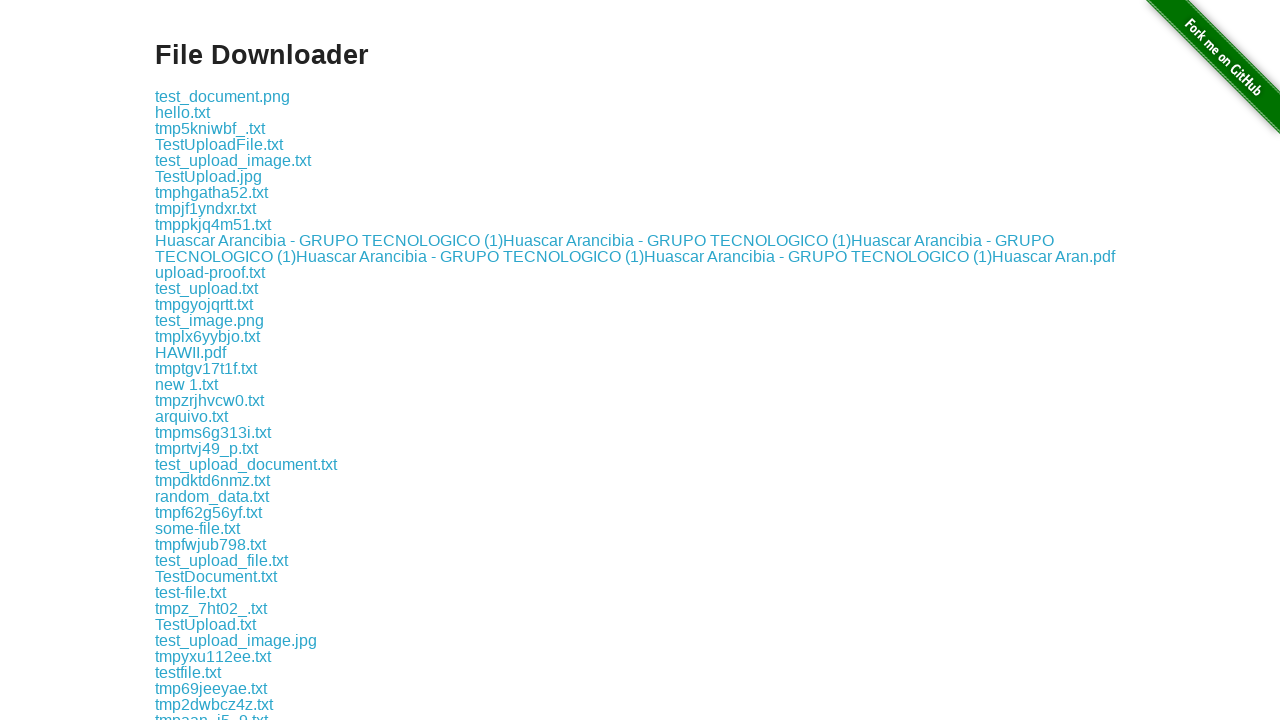

Retrieved expected filename: 'test_document.png'
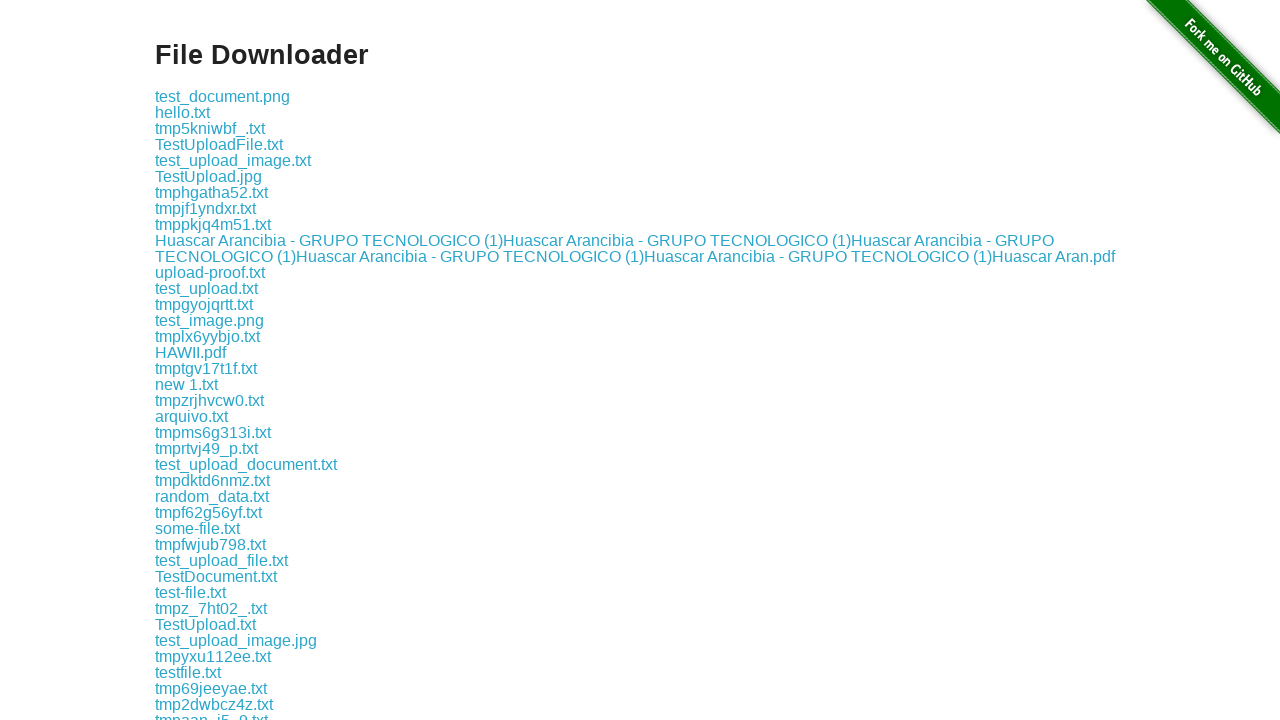

Clicked the first download link at (222, 96) on .example > a >> nth=0
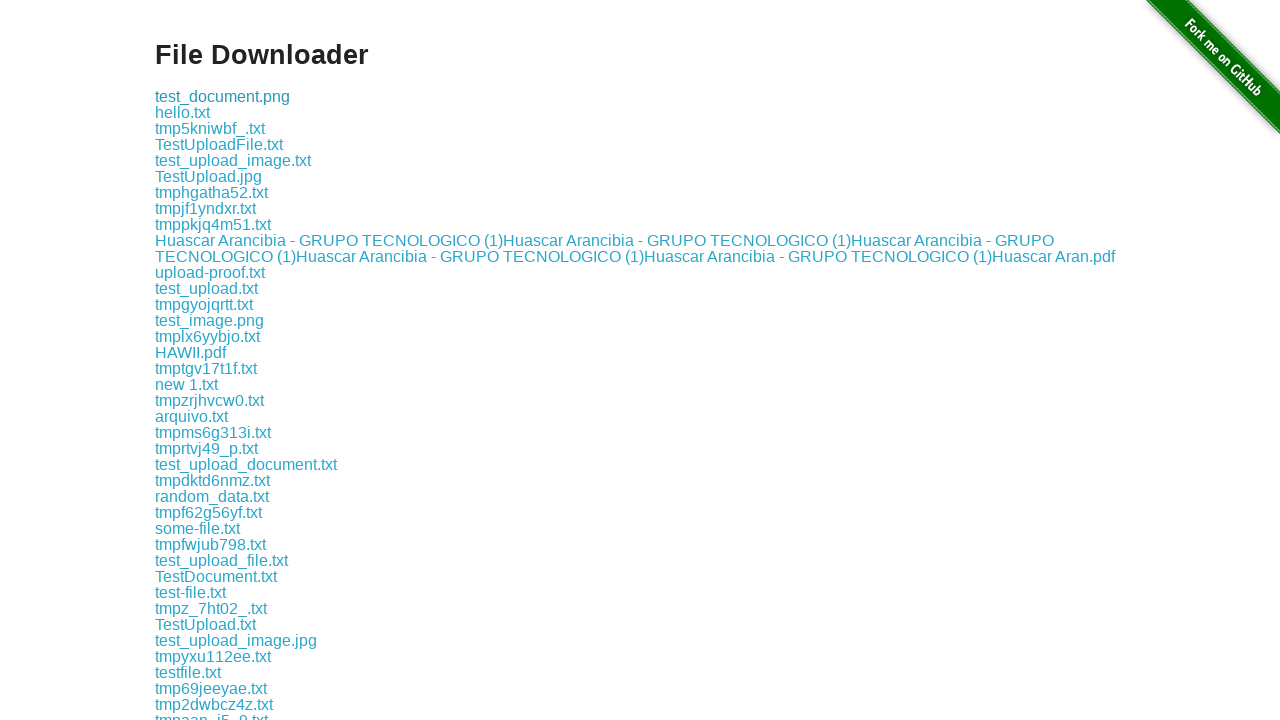

Download completed and download object retrieved
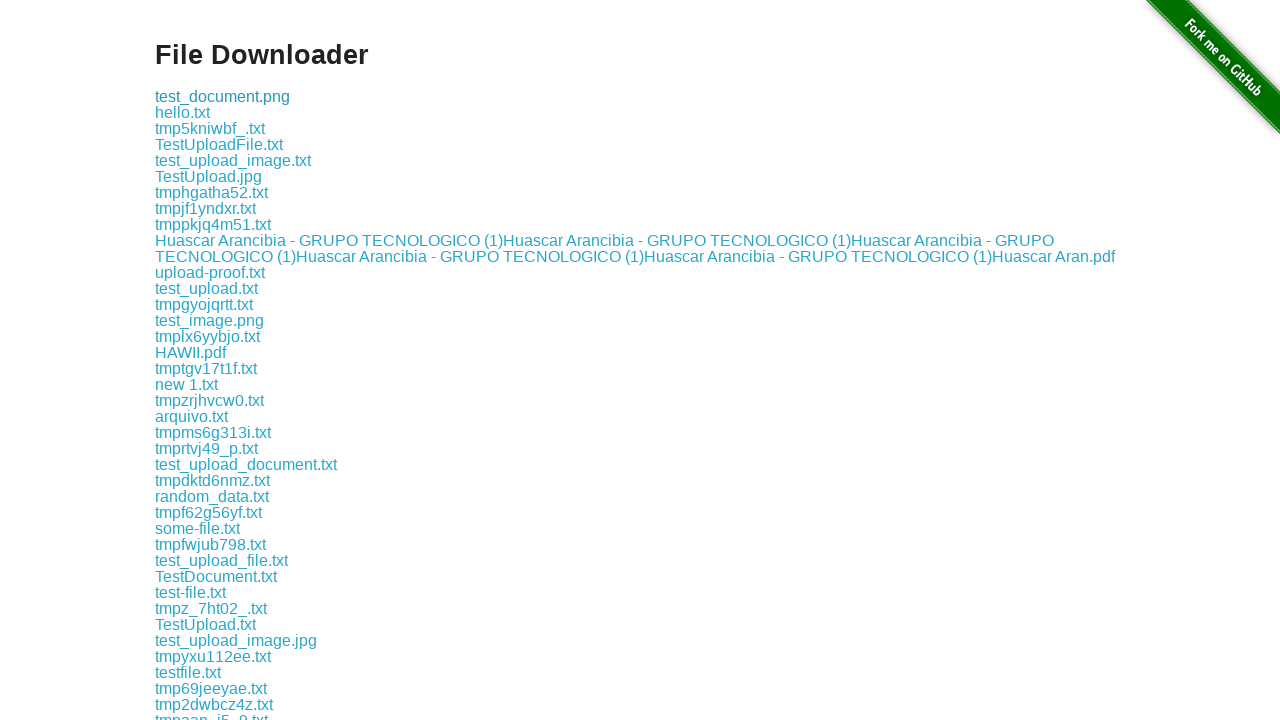

Verified downloaded filename contains 'test_document.png'
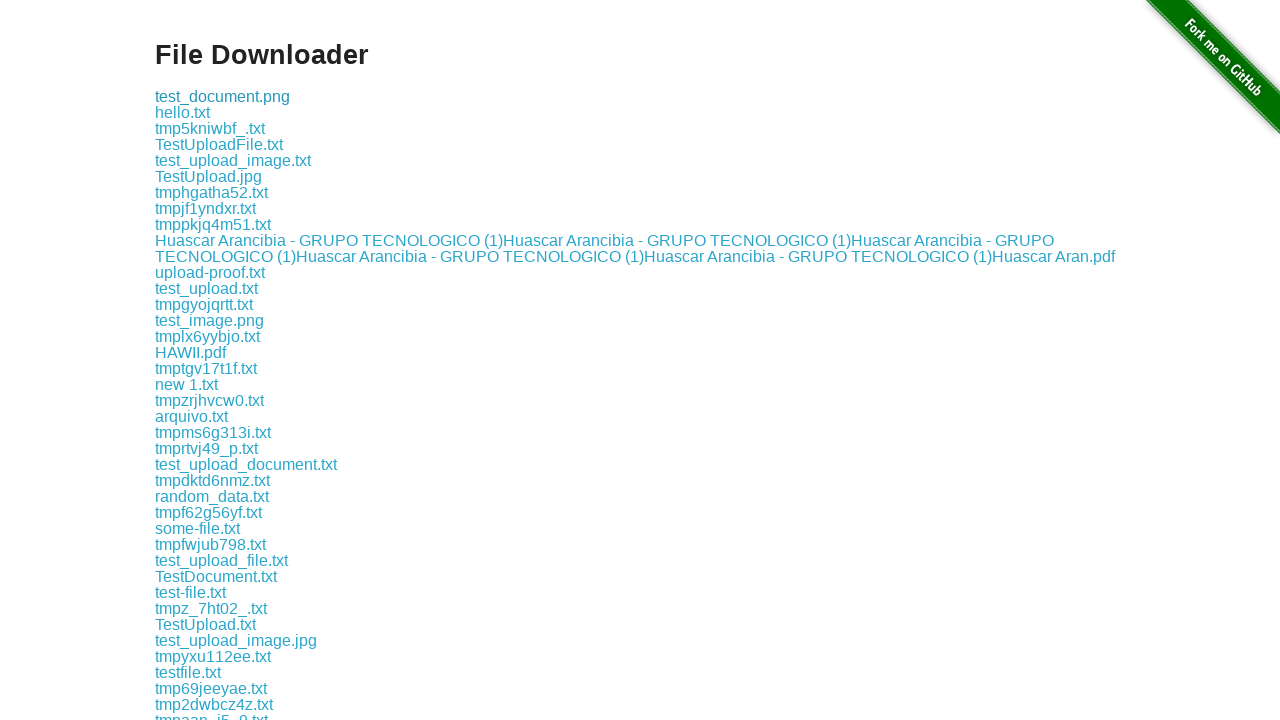

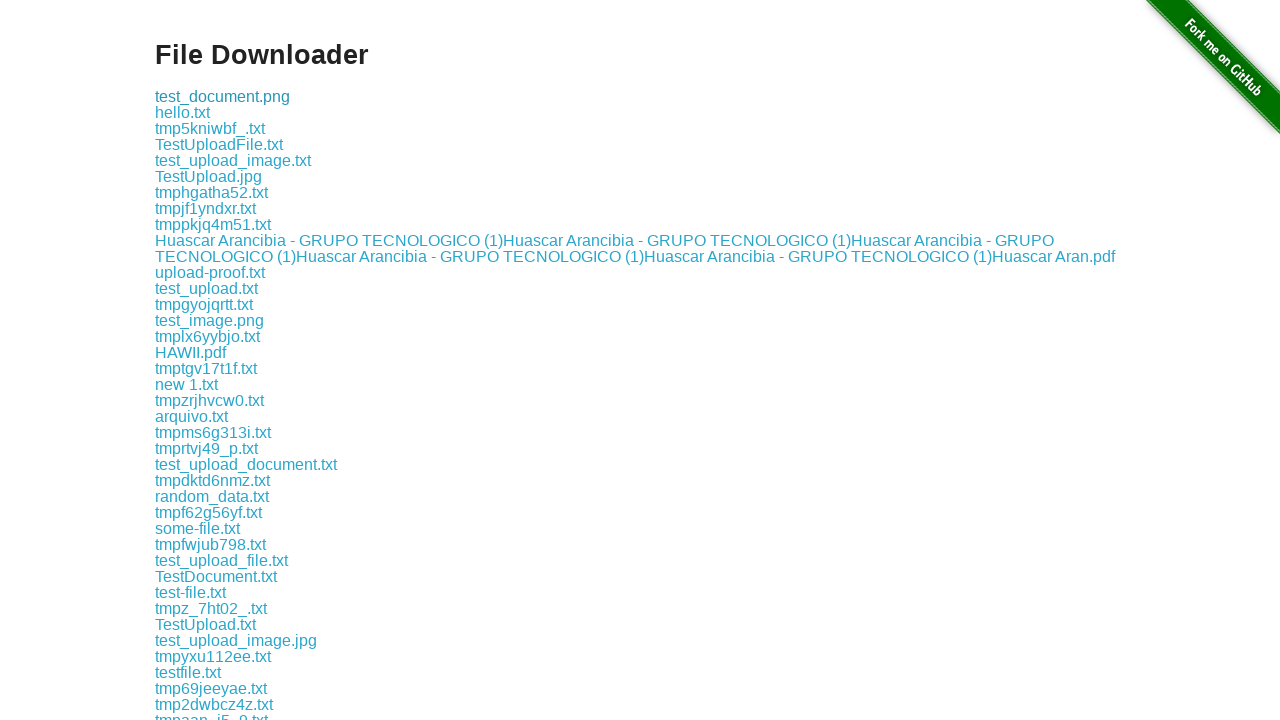